Tests file upload functionality by selecting a file and clicking the upload button, then verifies the upload success message

Starting URL: http://the-internet.herokuapp.com/upload

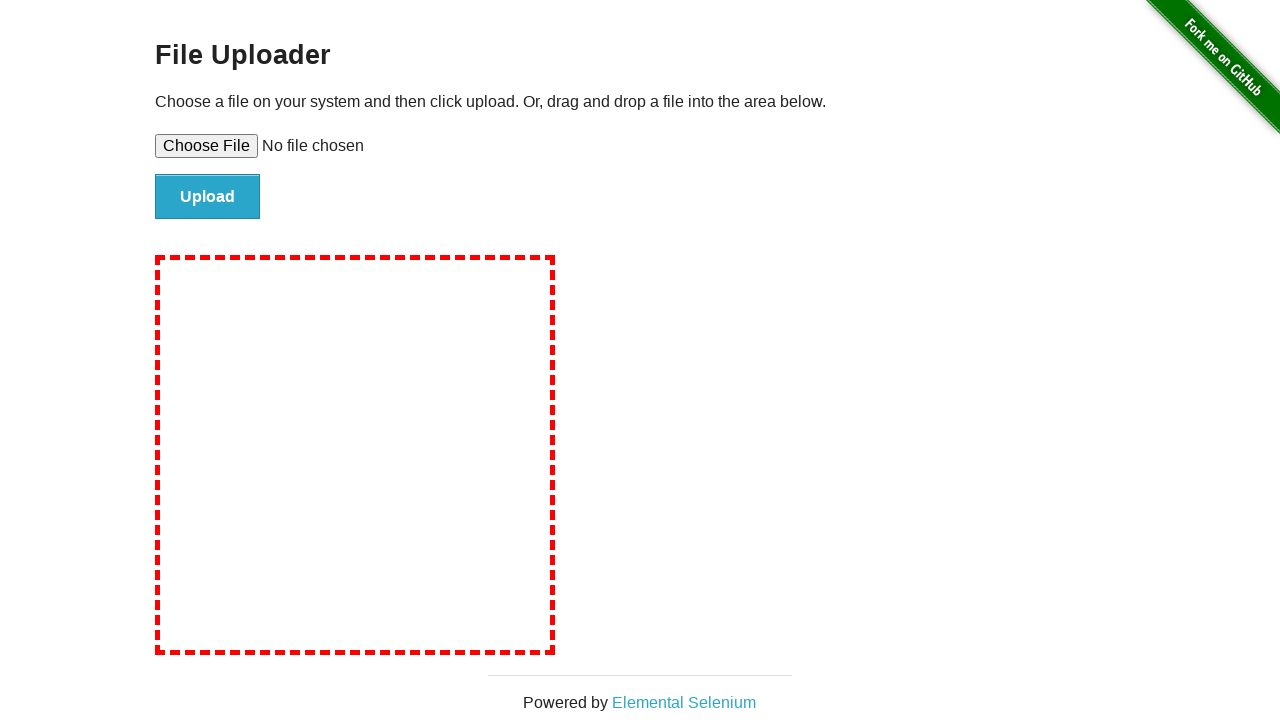

Created temporary test file for upload
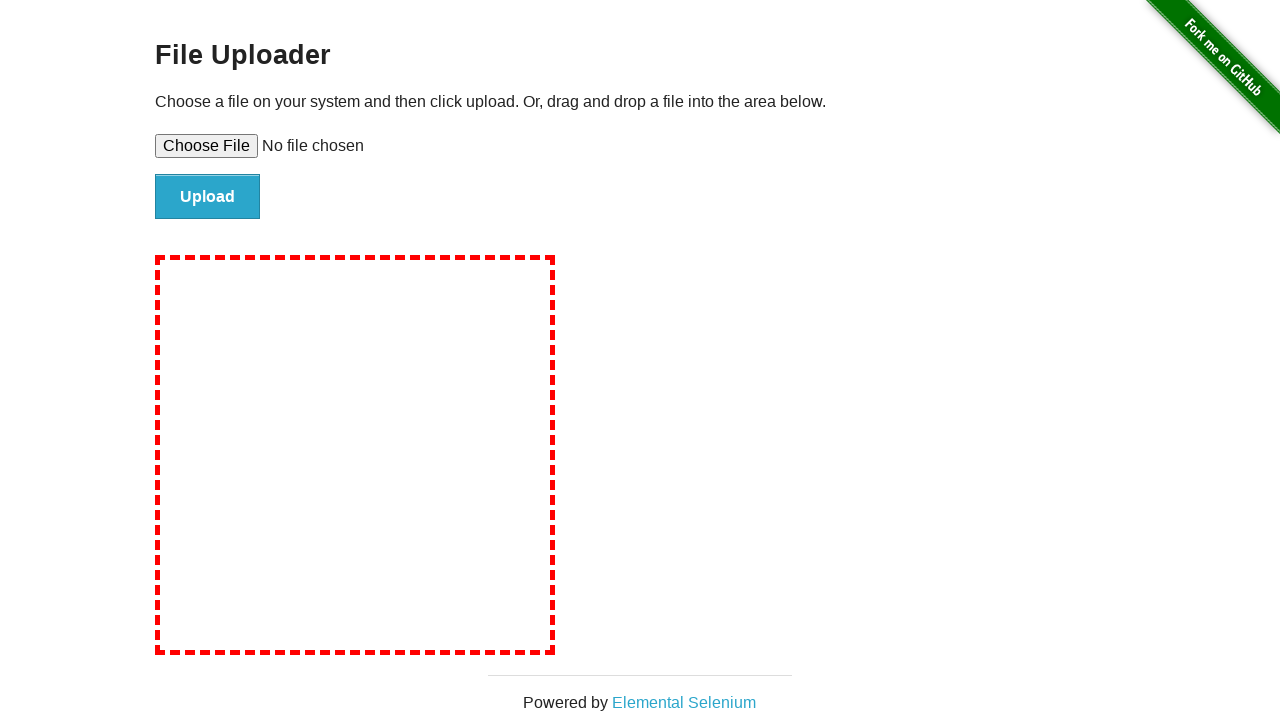

Selected file for upload using set_input_files
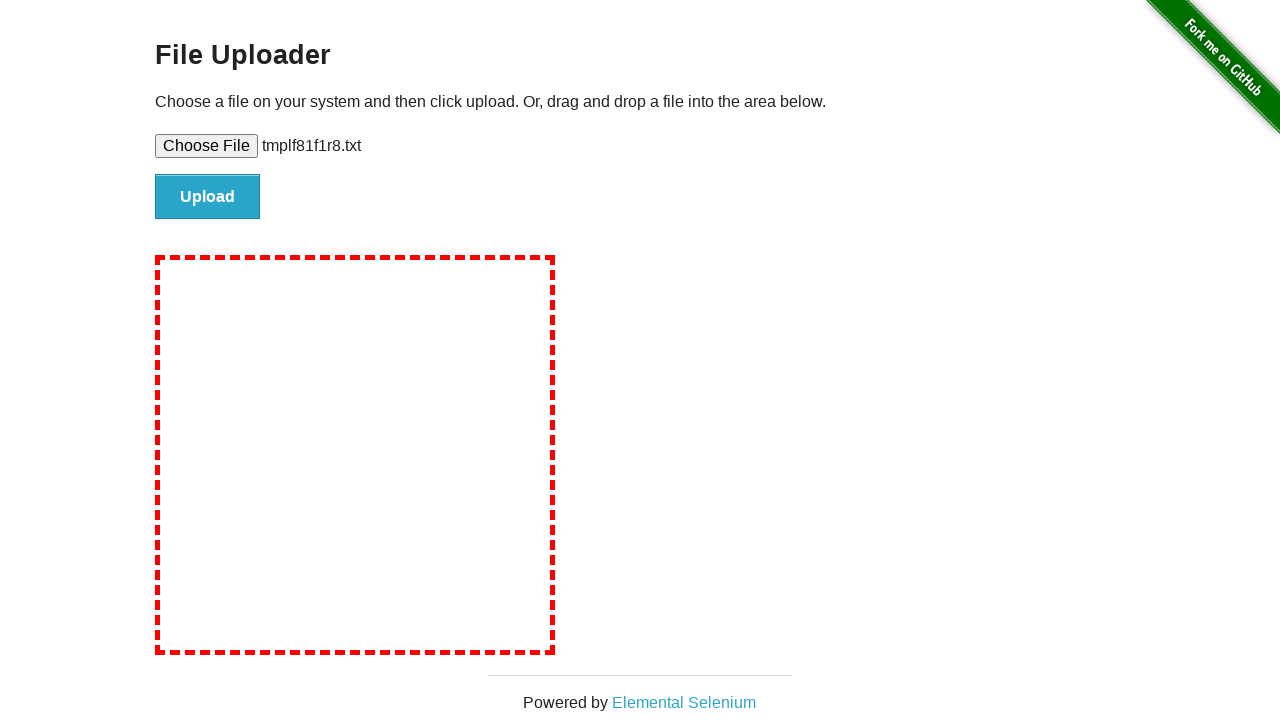

Clicked upload button to submit the file at (208, 197) on #file-submit
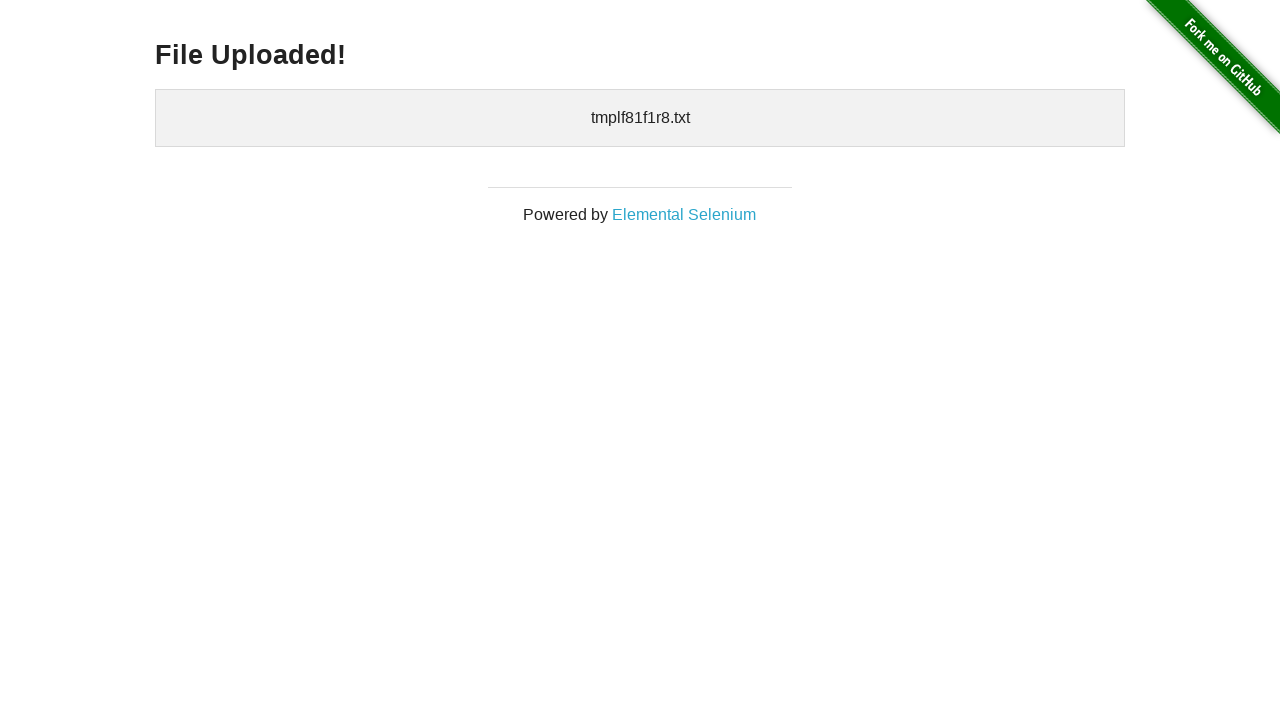

Upload success message appeared (h3 selector loaded)
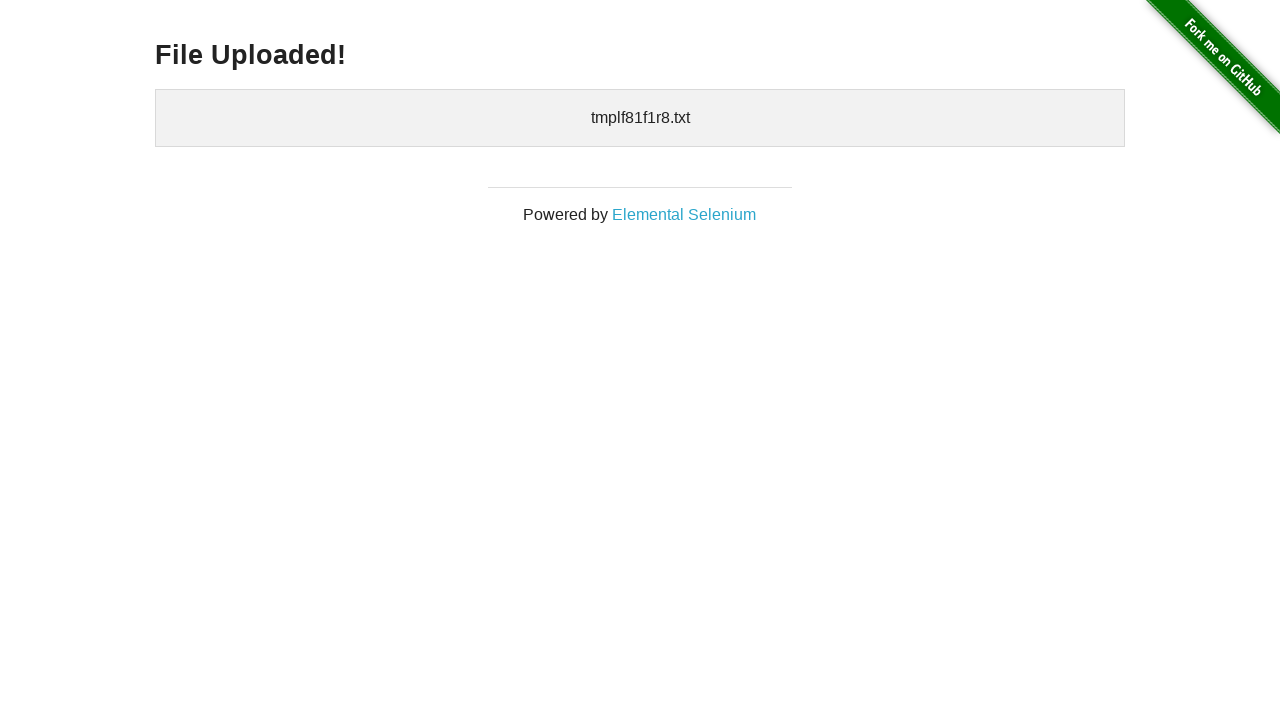

Cleaned up temporary test file
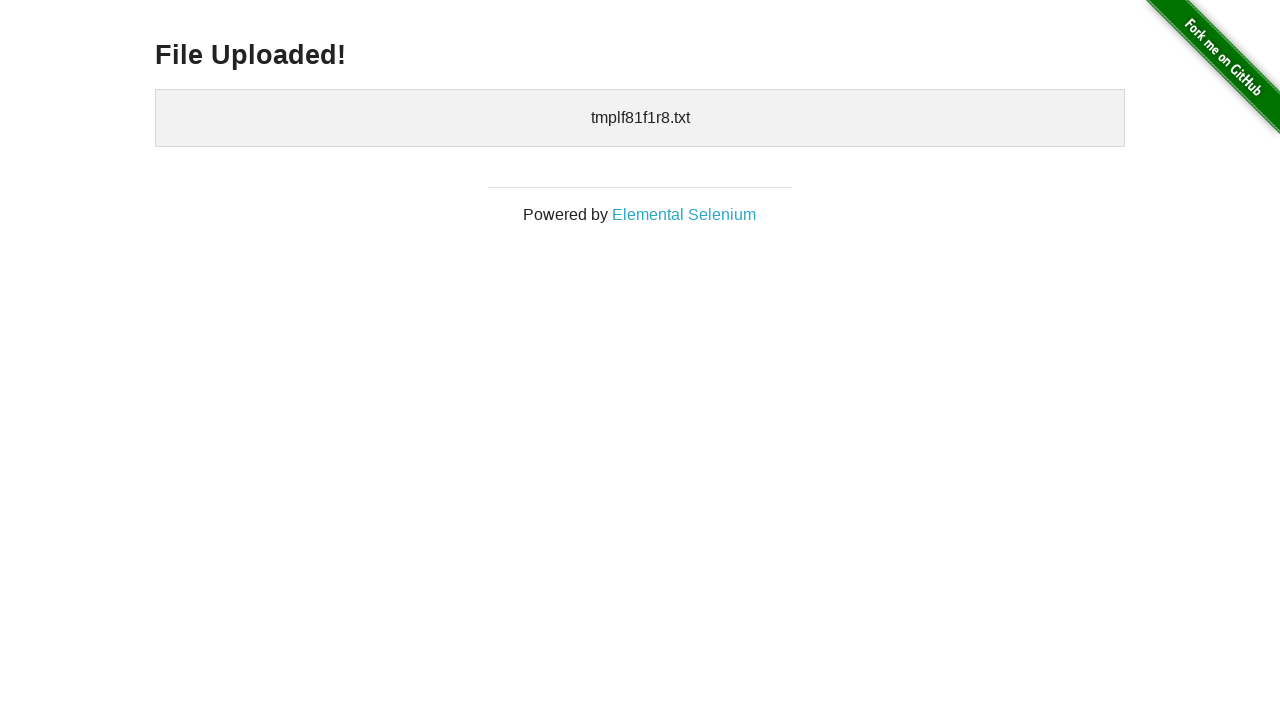

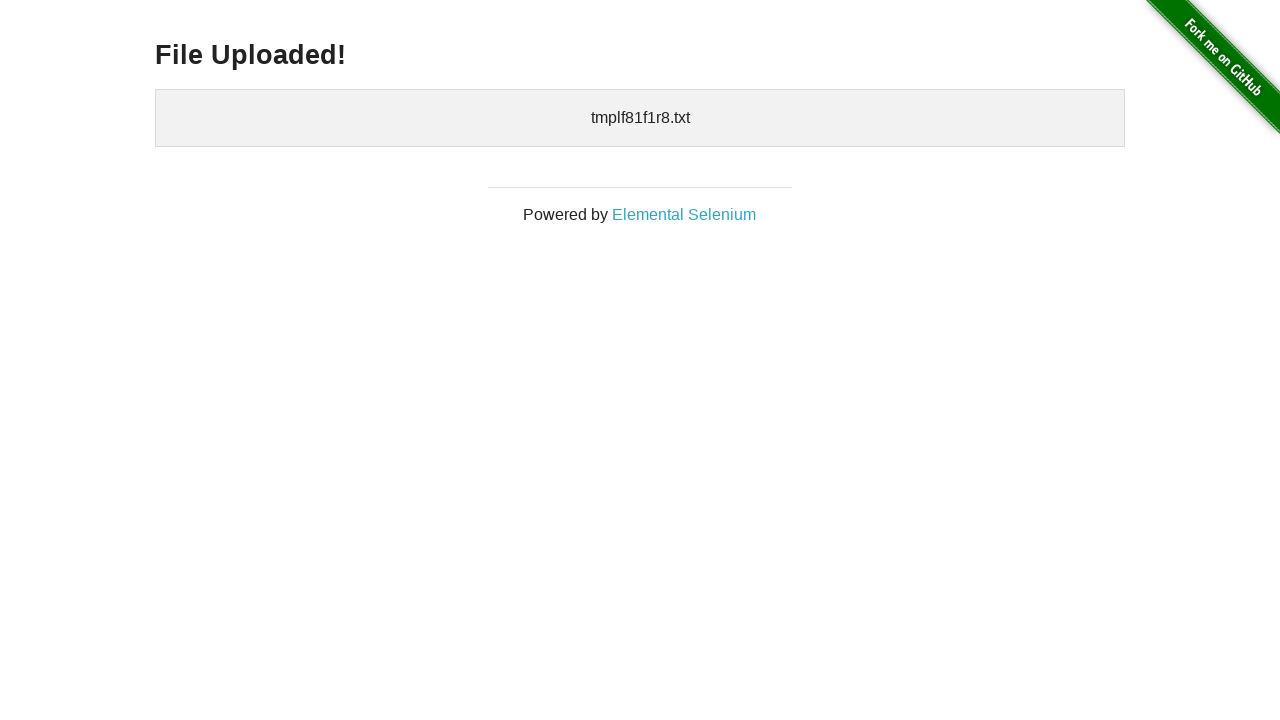